Demonstrates JavaScript executor usage by filling a name input field and clicking a radio button on a test automation practice website

Starting URL: https://testautomationpractice.blogspot.com/

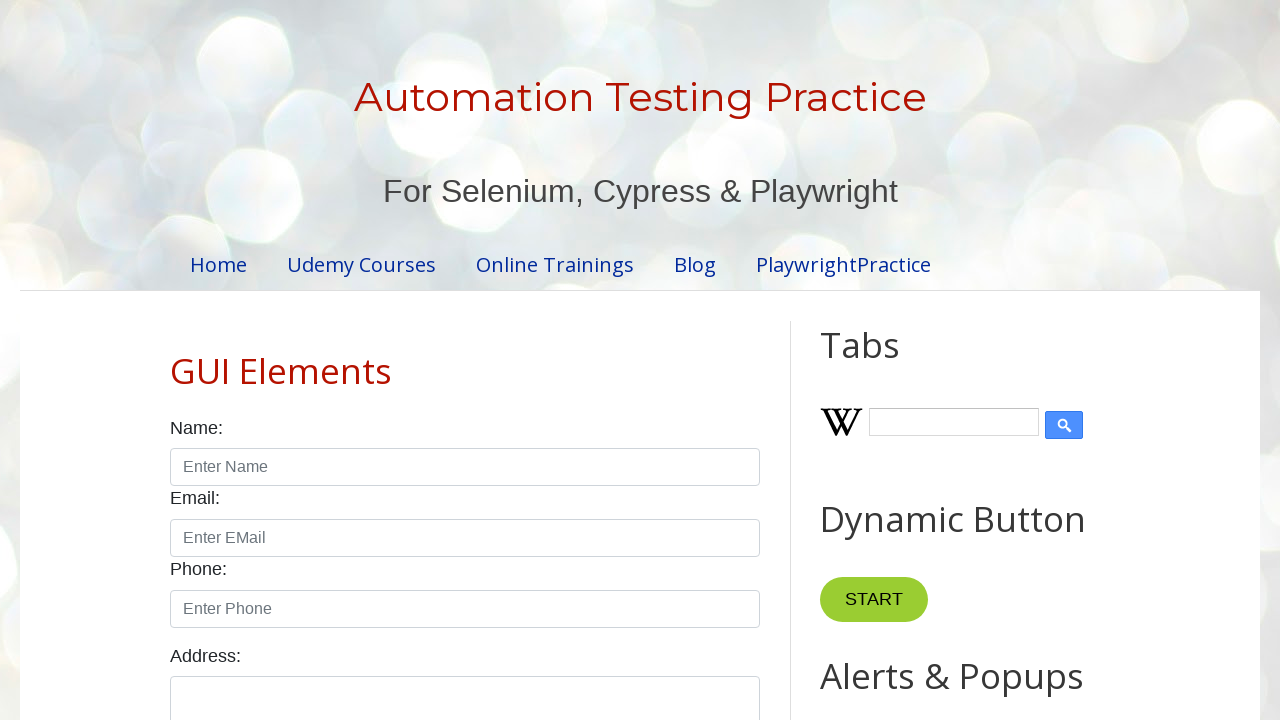

Navigated to test automation practice website
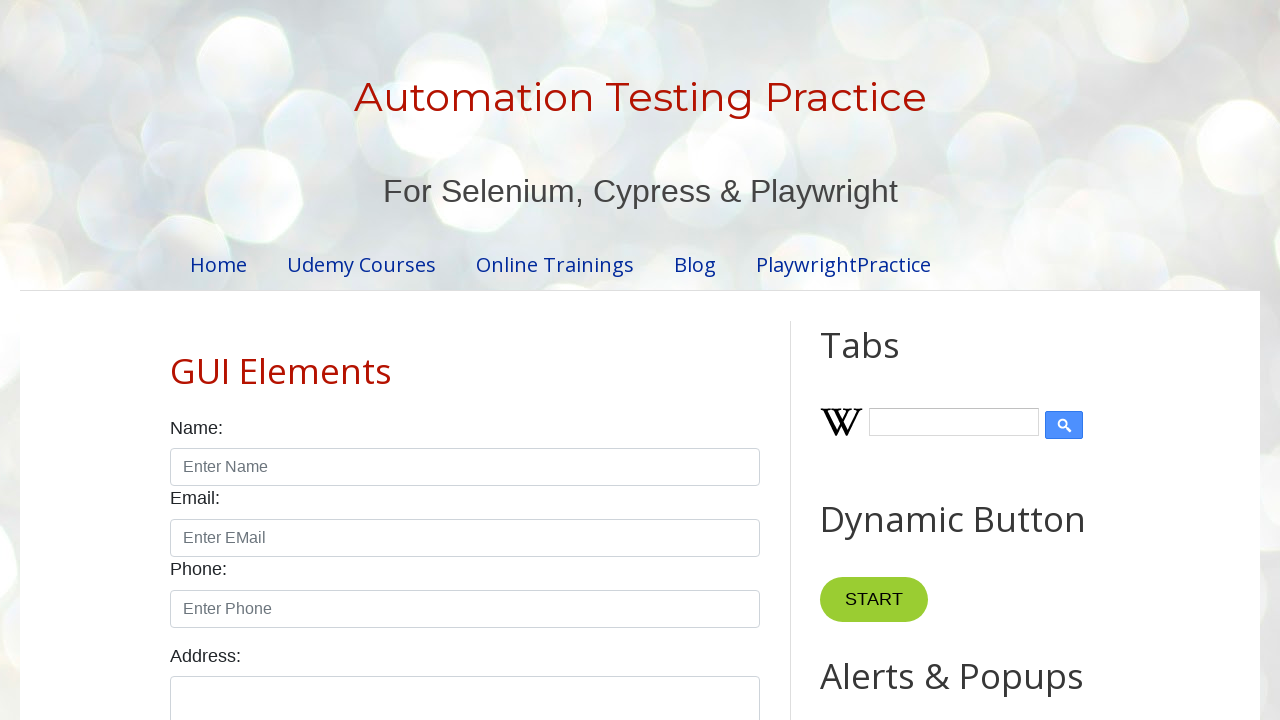

Located name input field
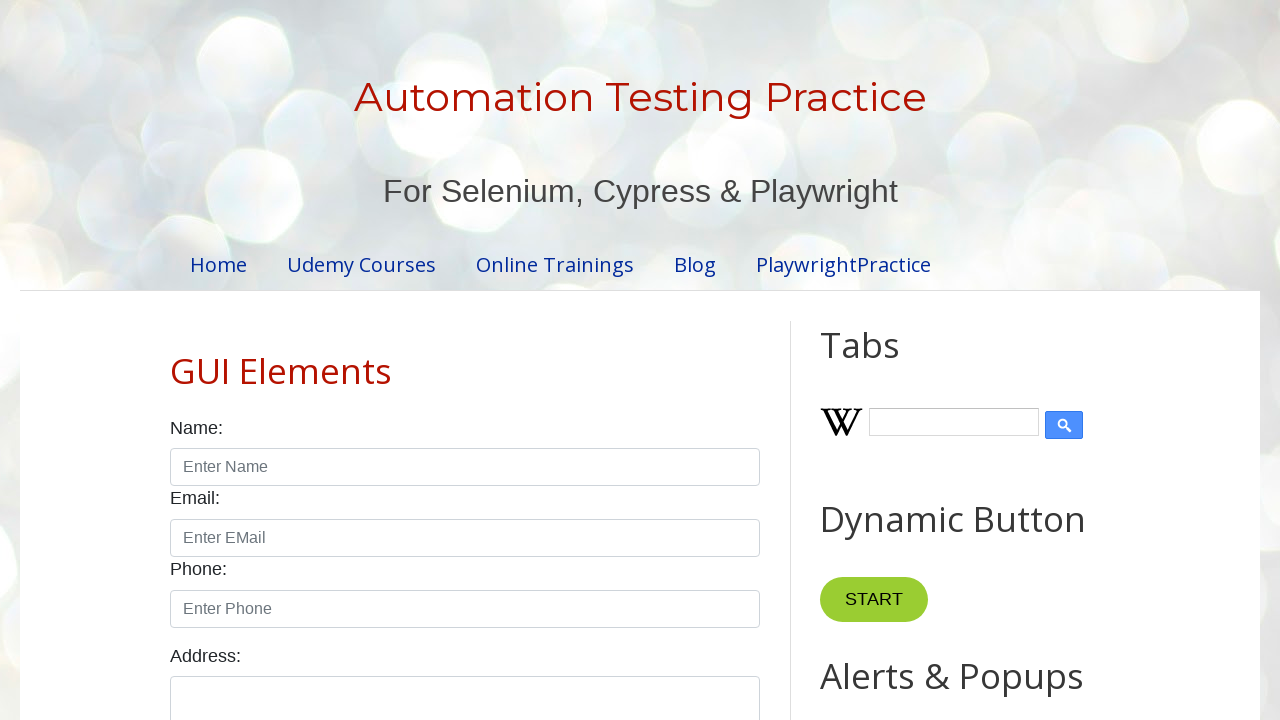

Filled name input field with 'David' using JavaScript executor
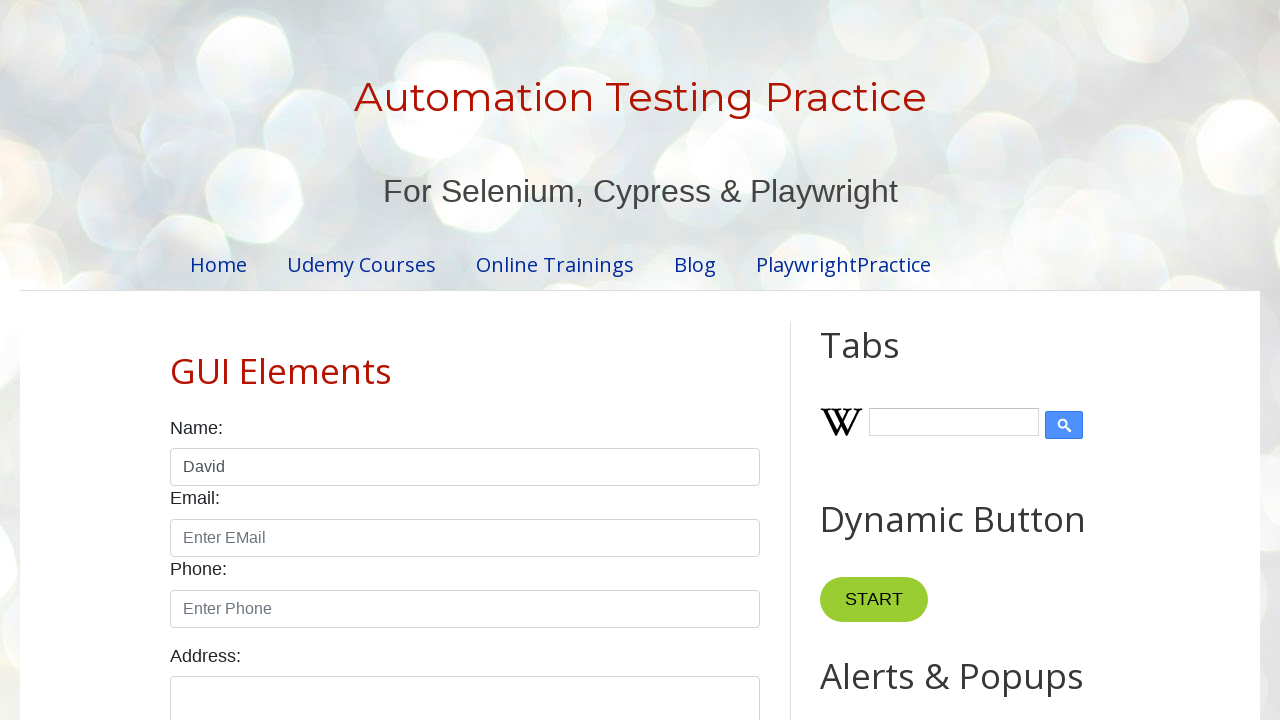

Located male radio button
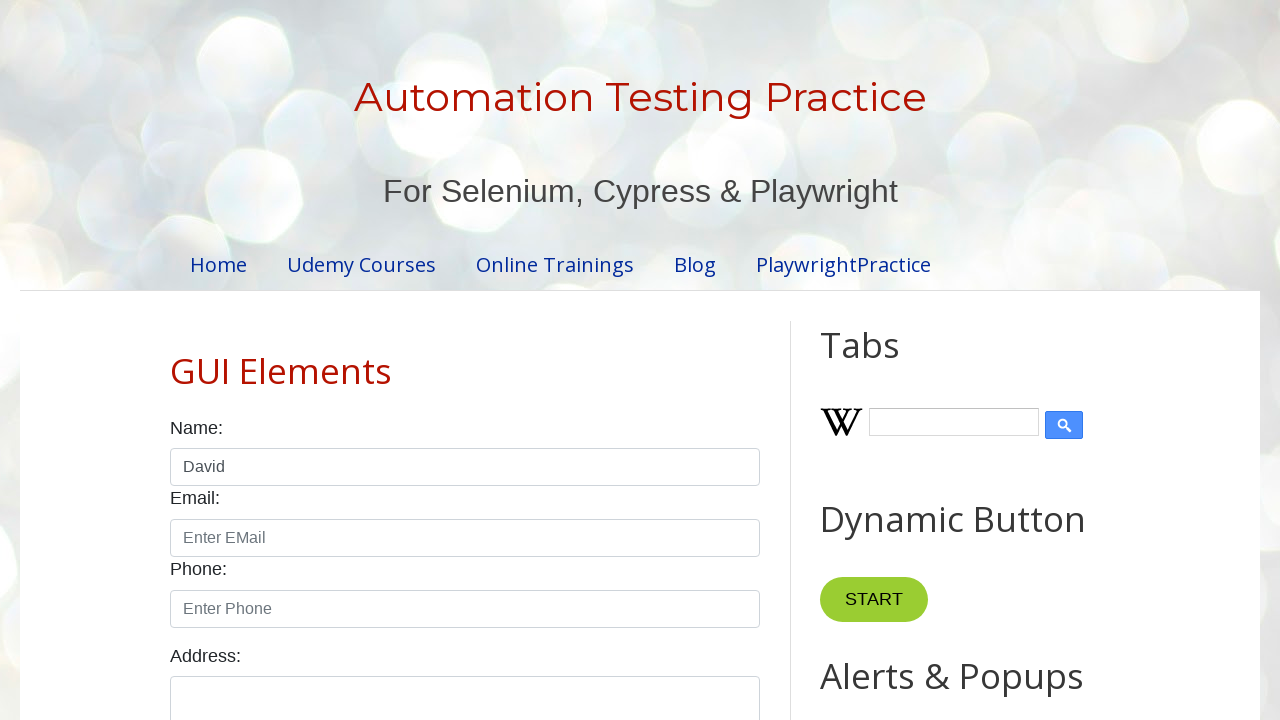

Clicked male radio button using JavaScript executor
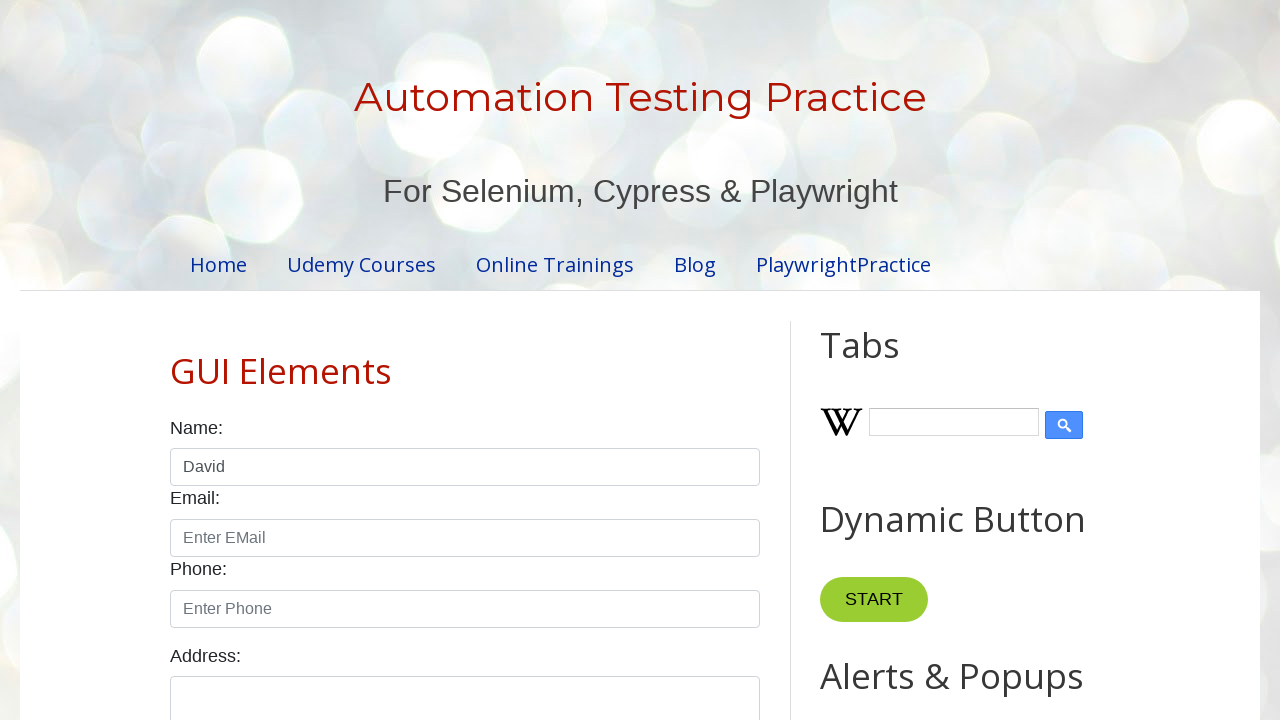

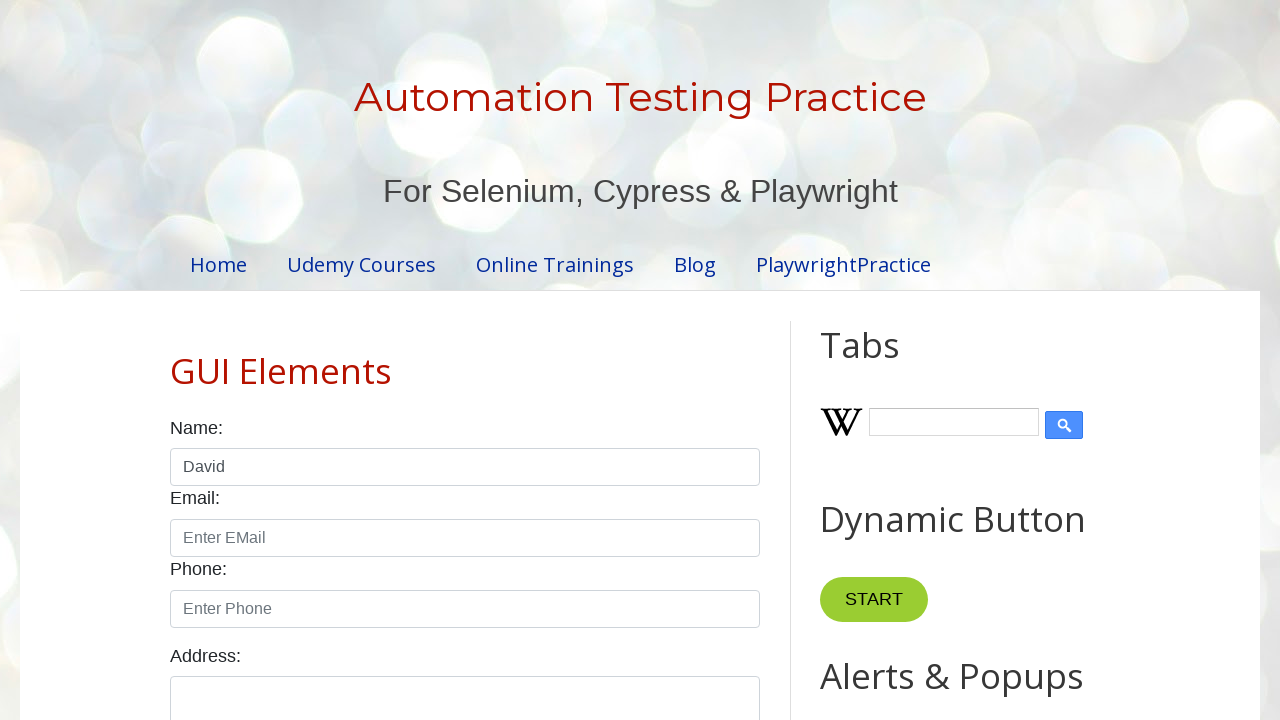